Tests right-click functionality by performing a context click on a button and verifying the success message appears

Starting URL: https://demoqa.com/buttons

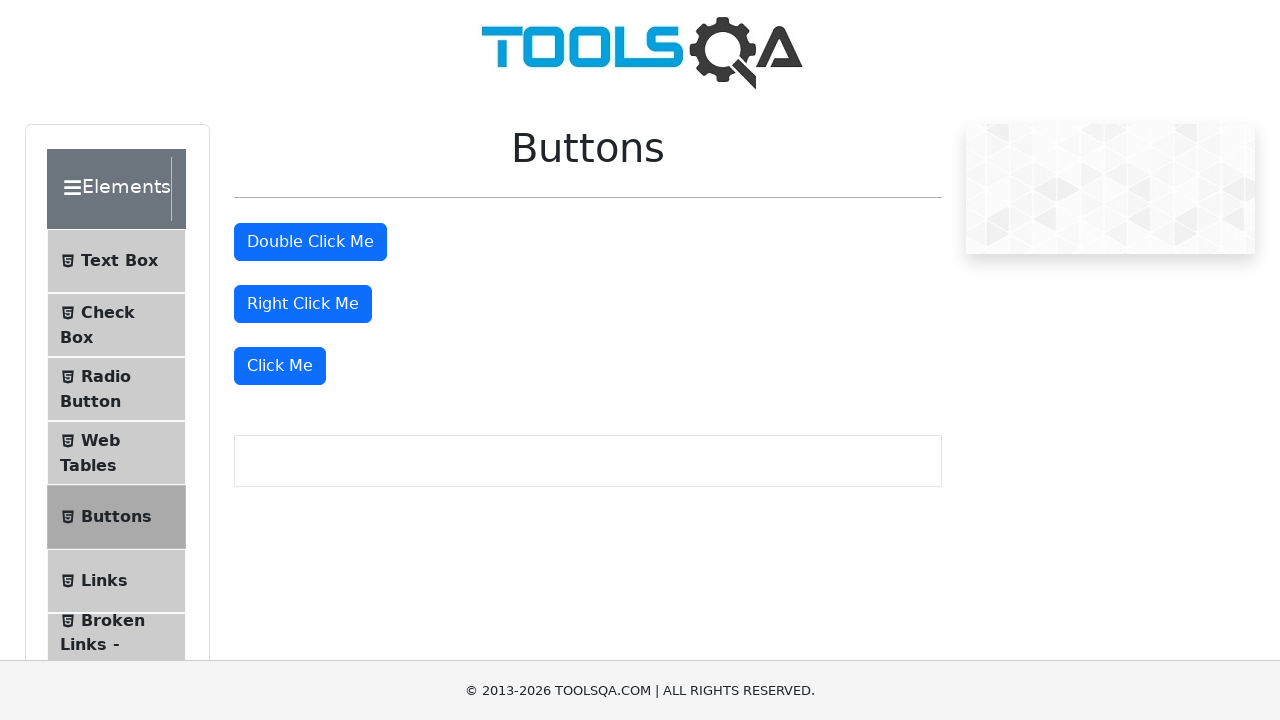

Performed right-click on the right-click button element at (303, 304) on #rightClickBtn
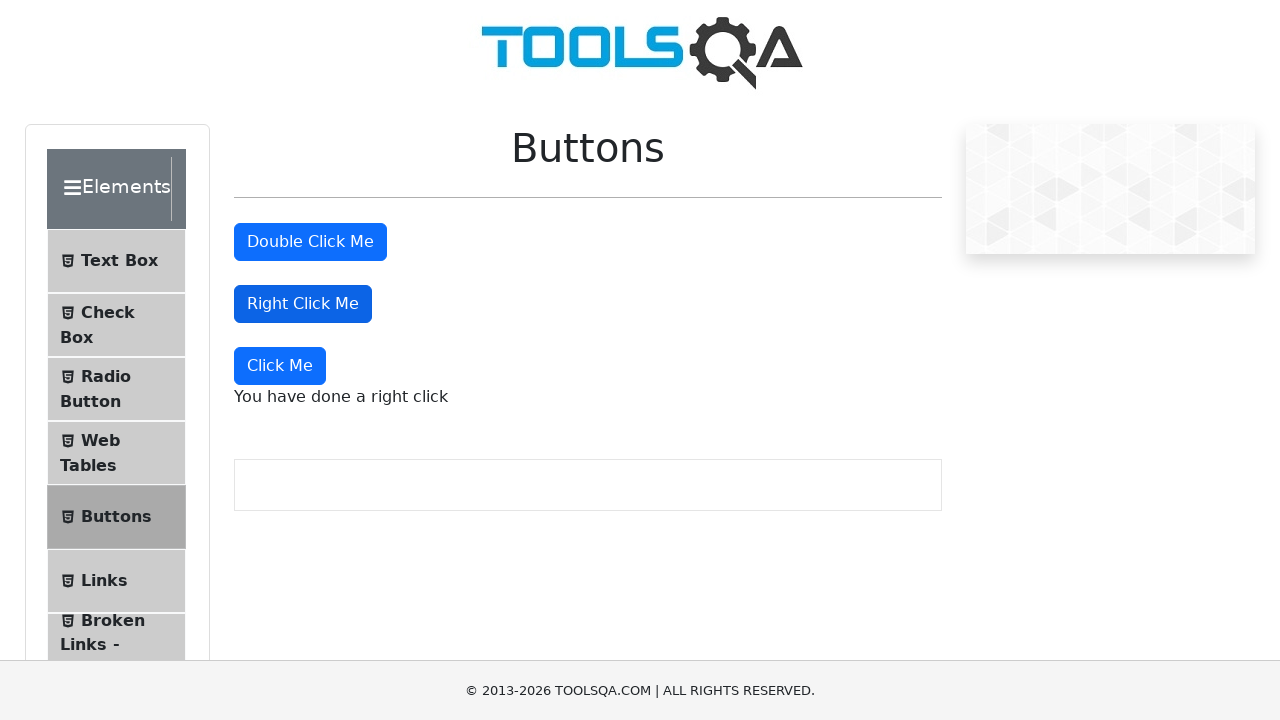

Right-click message element appeared on page
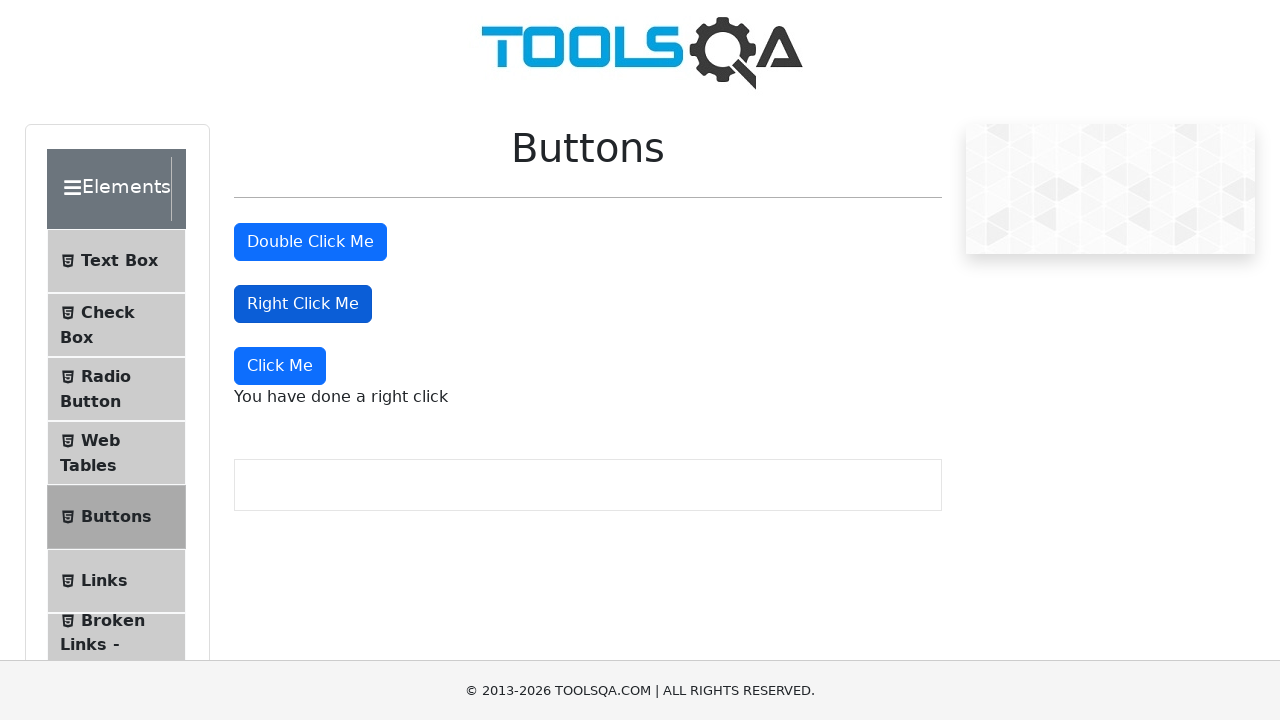

Retrieved right-click message text content
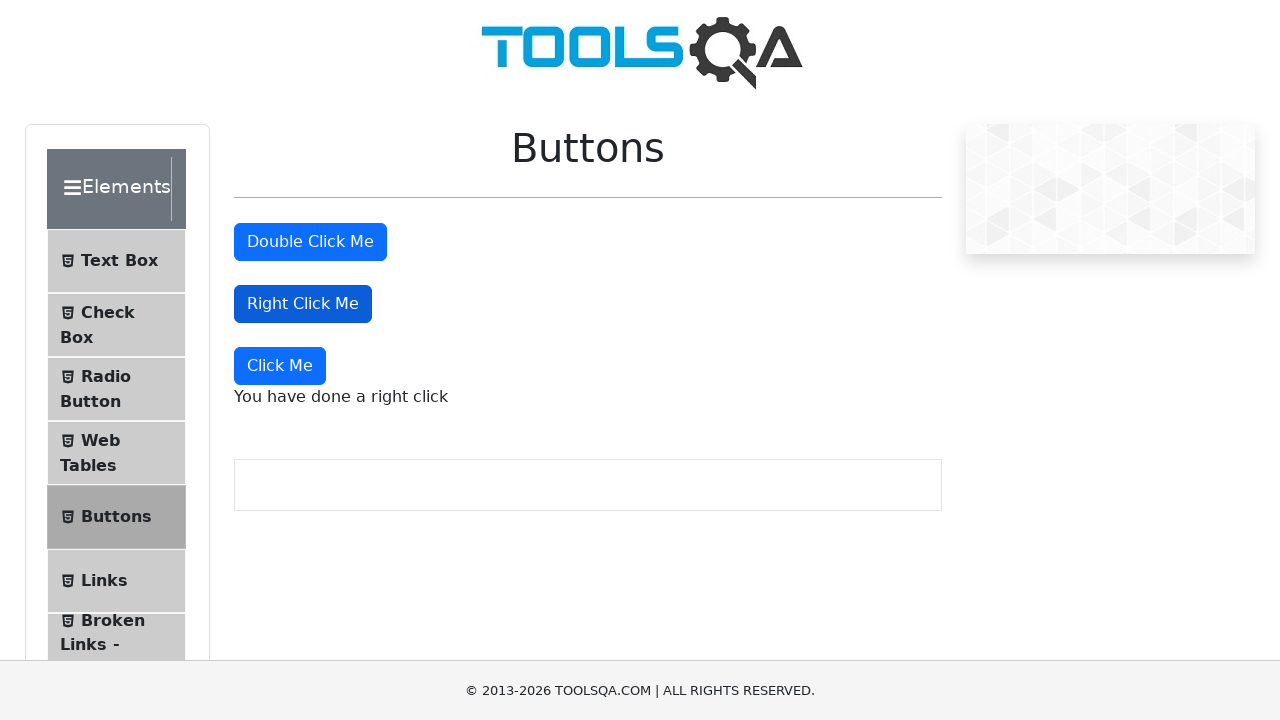

Verified success message: 'You have done a right click'
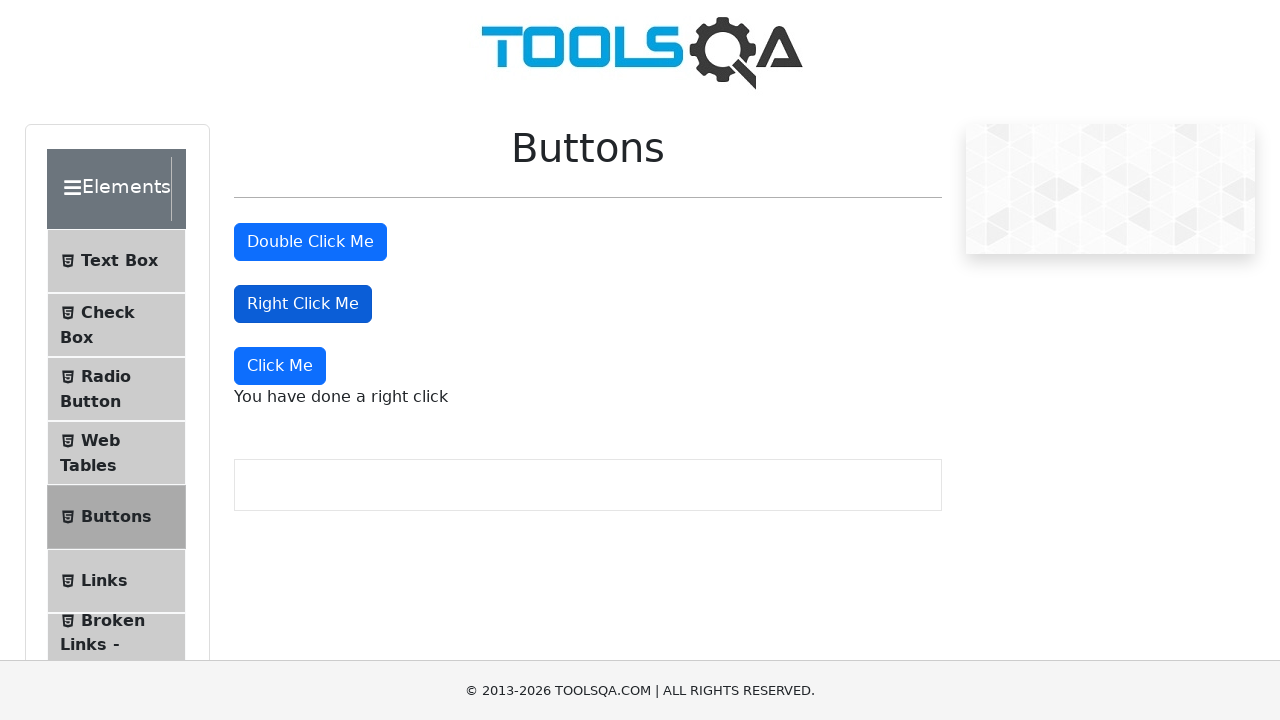

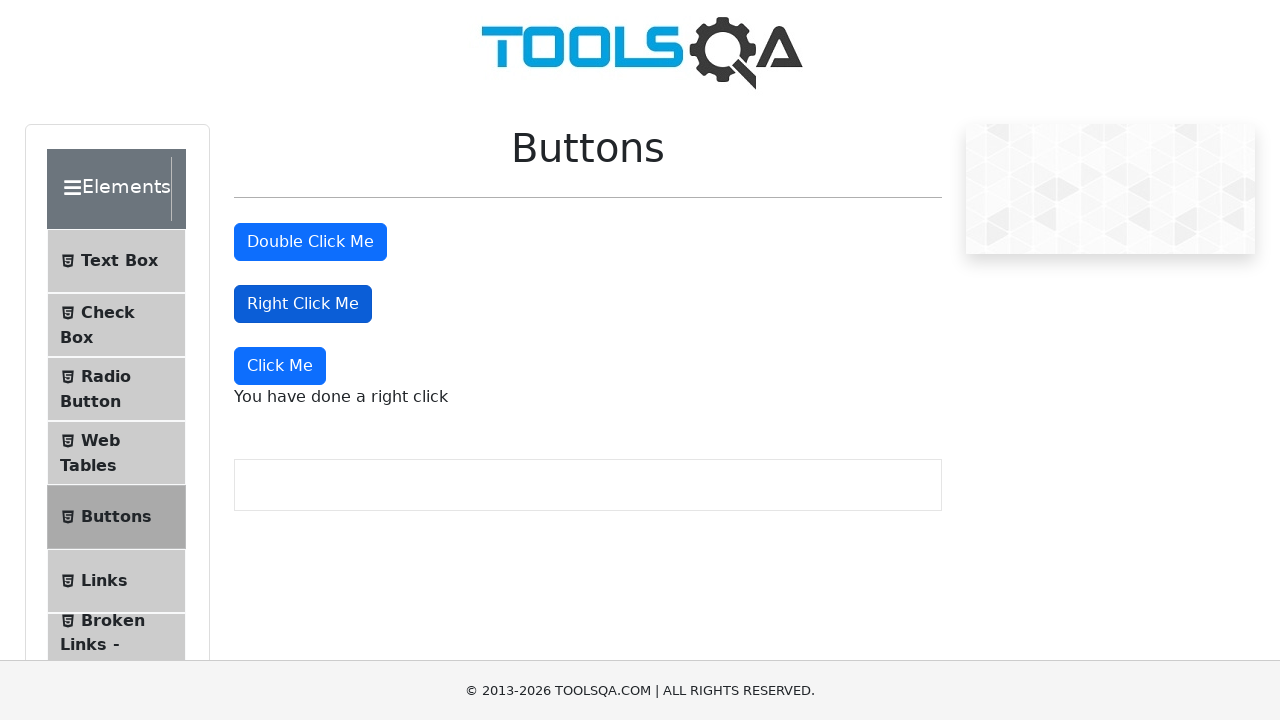